Tests dropdown selection functionality by selecting a currency value (USD) from a dropdown menu on a practice website

Starting URL: https://rahulshettyacademy.com/dropdownsPractise

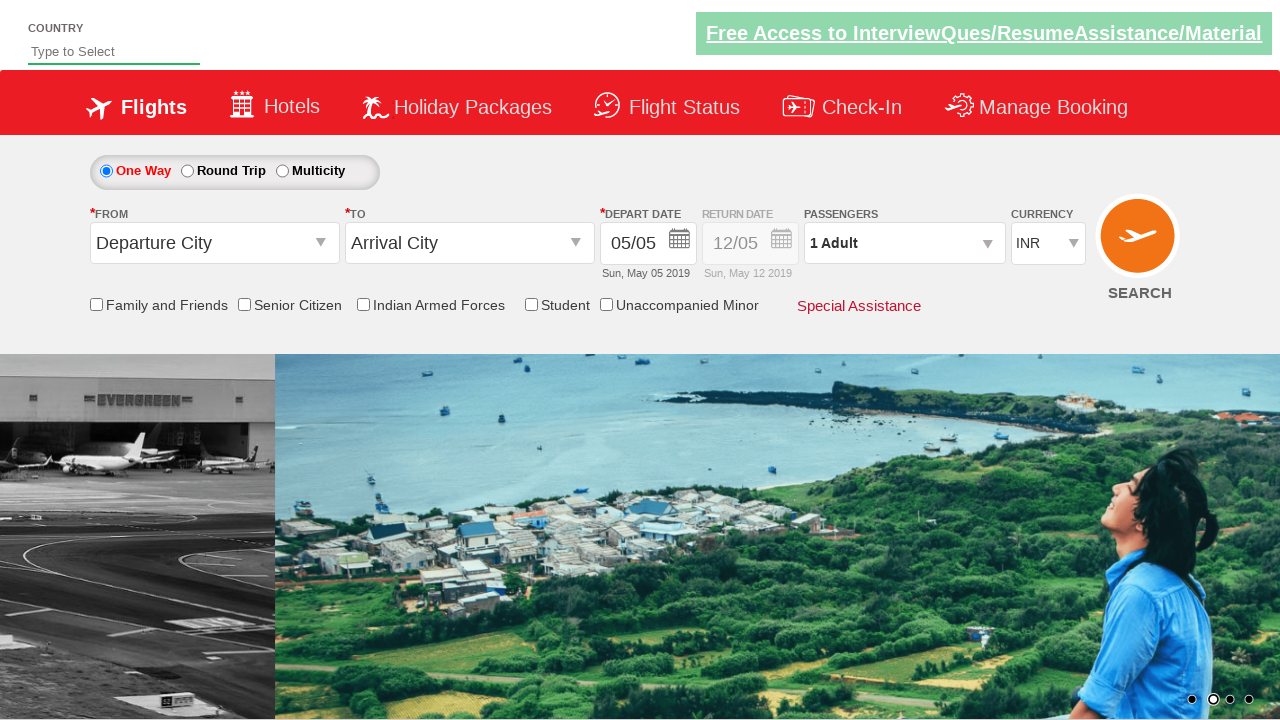

Navigated to dropdown practice website
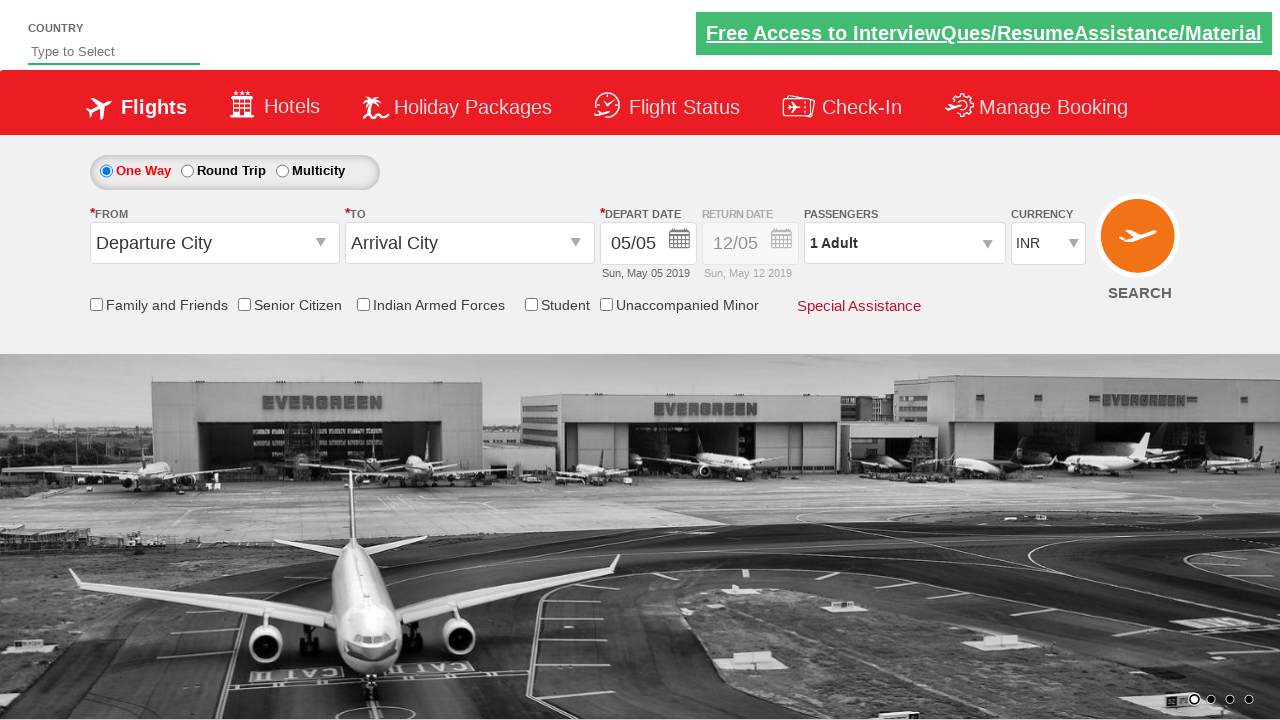

Selected USD from currency dropdown on #ctl00_mainContent_DropDownListCurrency
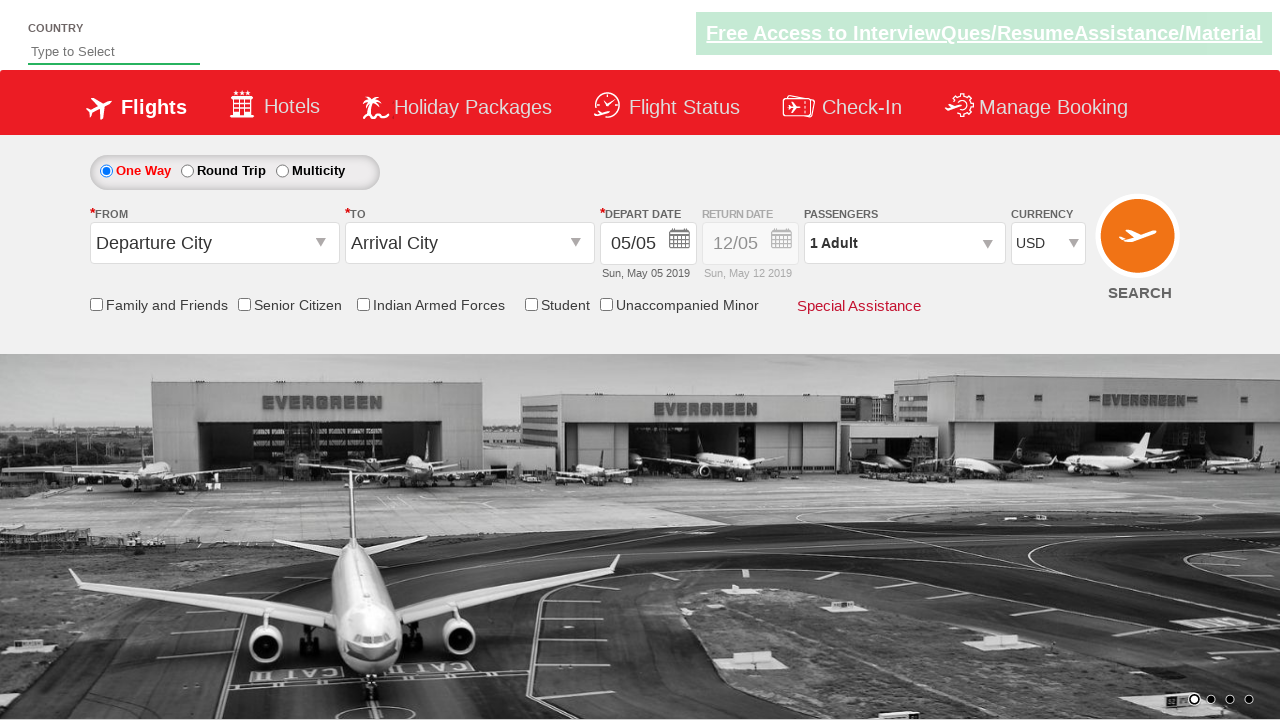

Waited 1 second to observe the selection
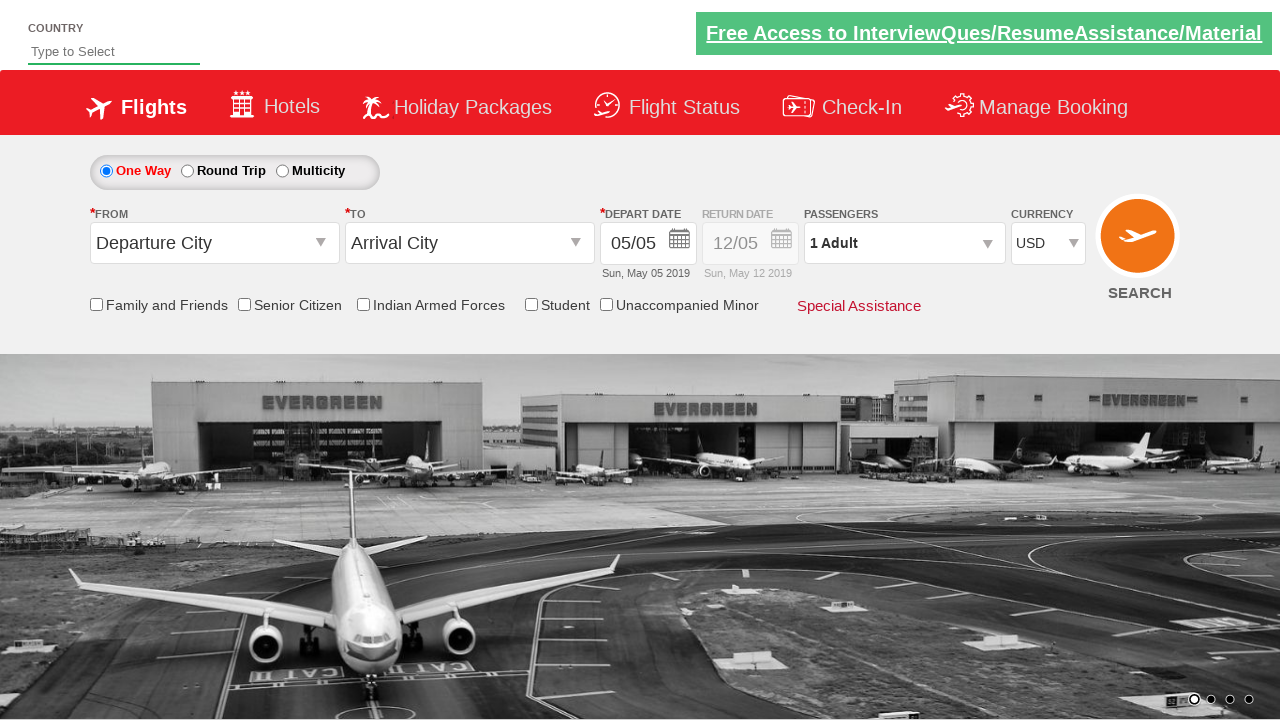

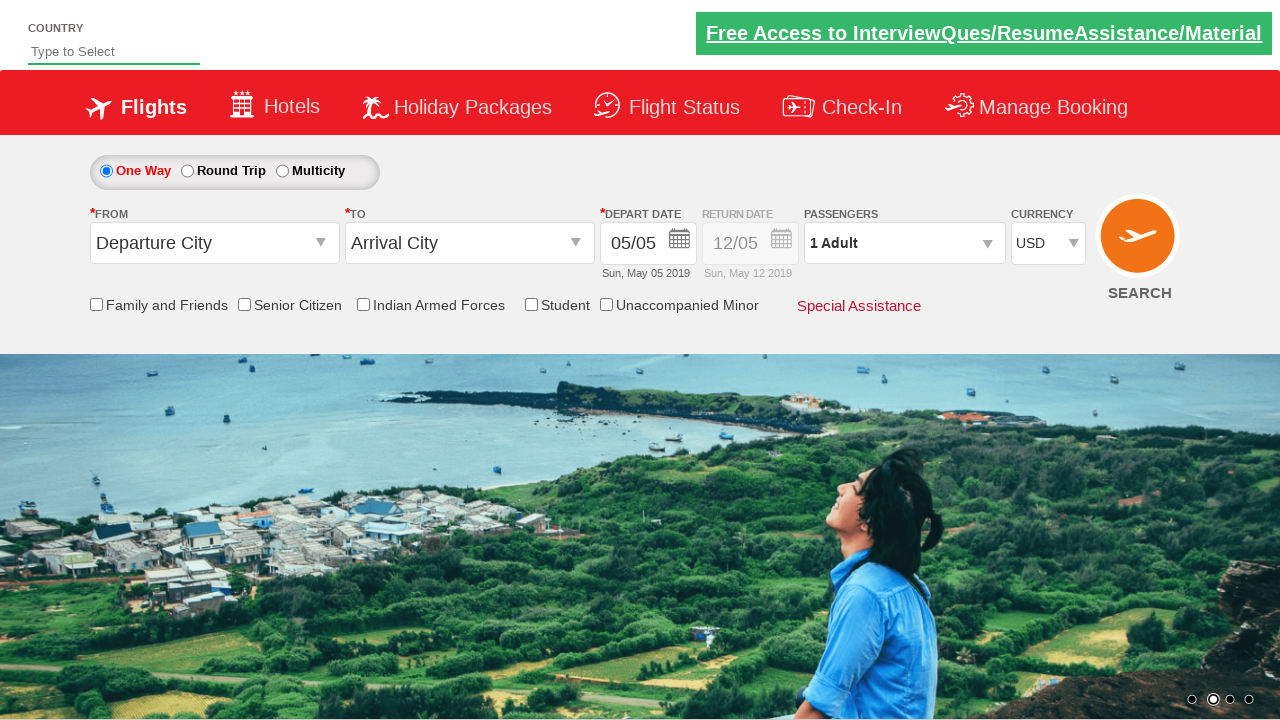